Tests navigating between 'Active' and 'All' filters - adds two tasks, marks both complete, switches to Active filter (showing none), then back to All filter to verify all tasks remain.

Starting URL: https://demo.playwright.dev/todomvc/#/

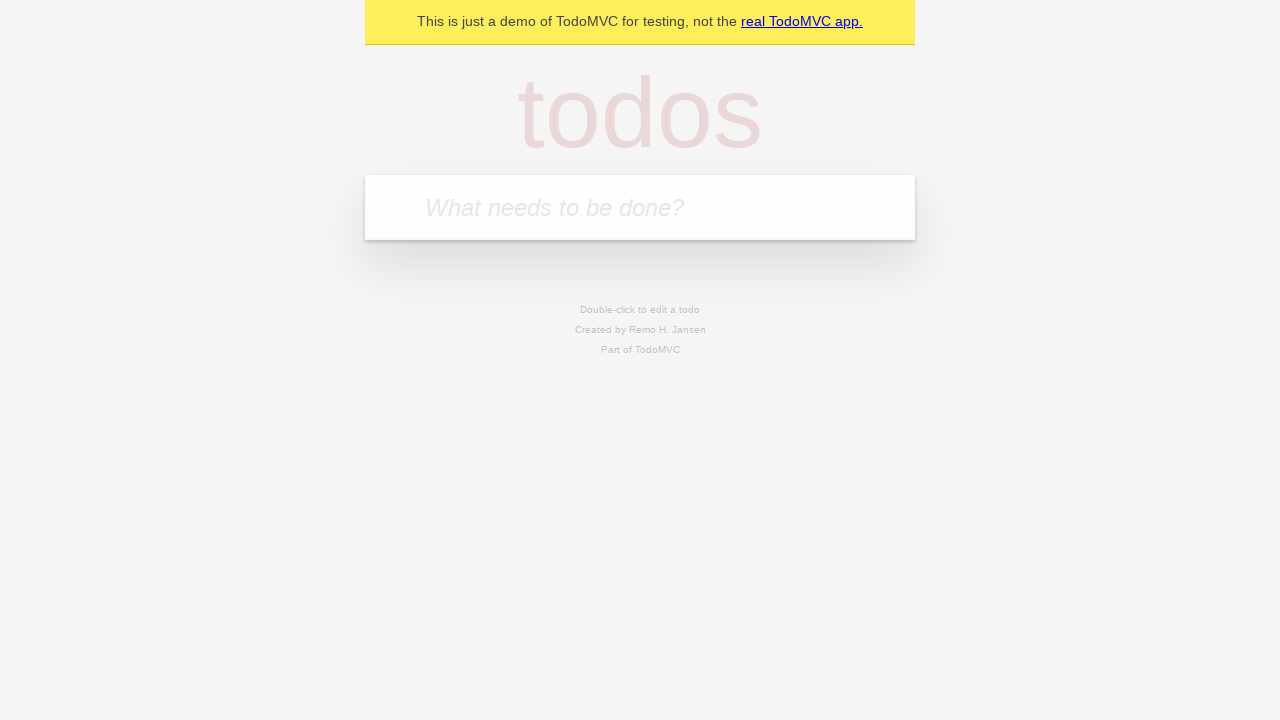

Filled new task input with 'First task' on .new-todo
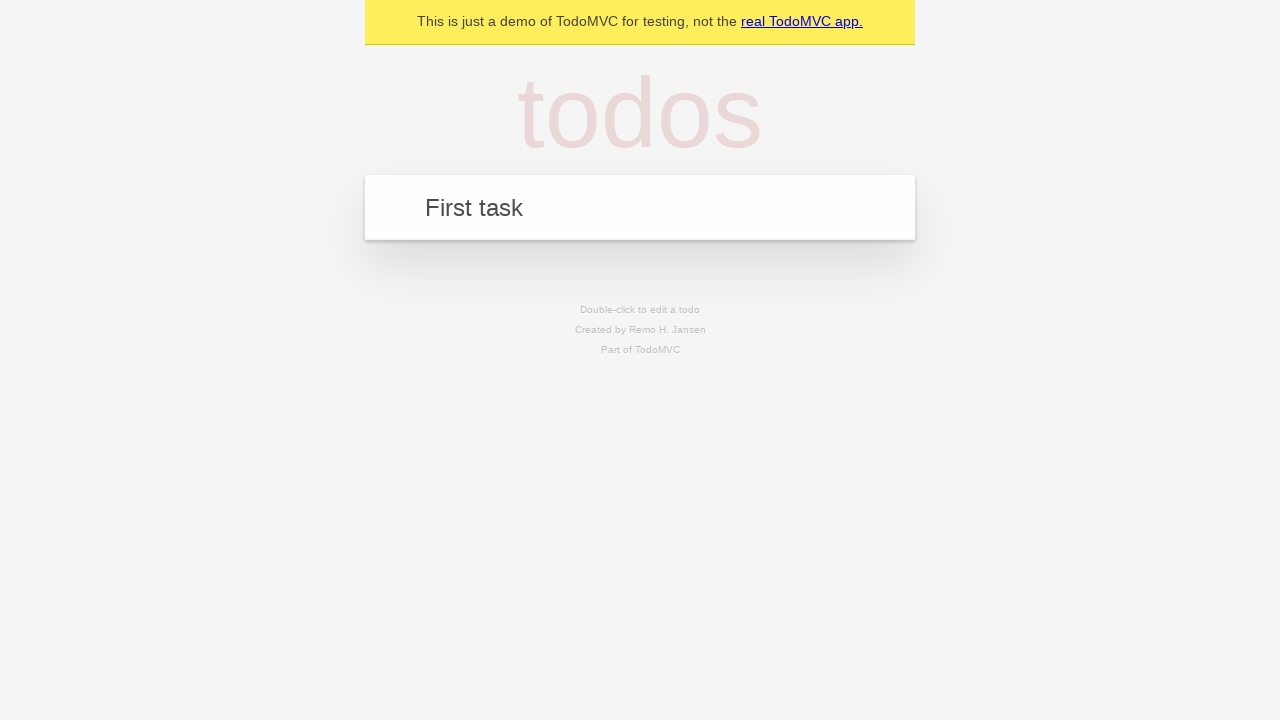

Pressed Enter to add first task
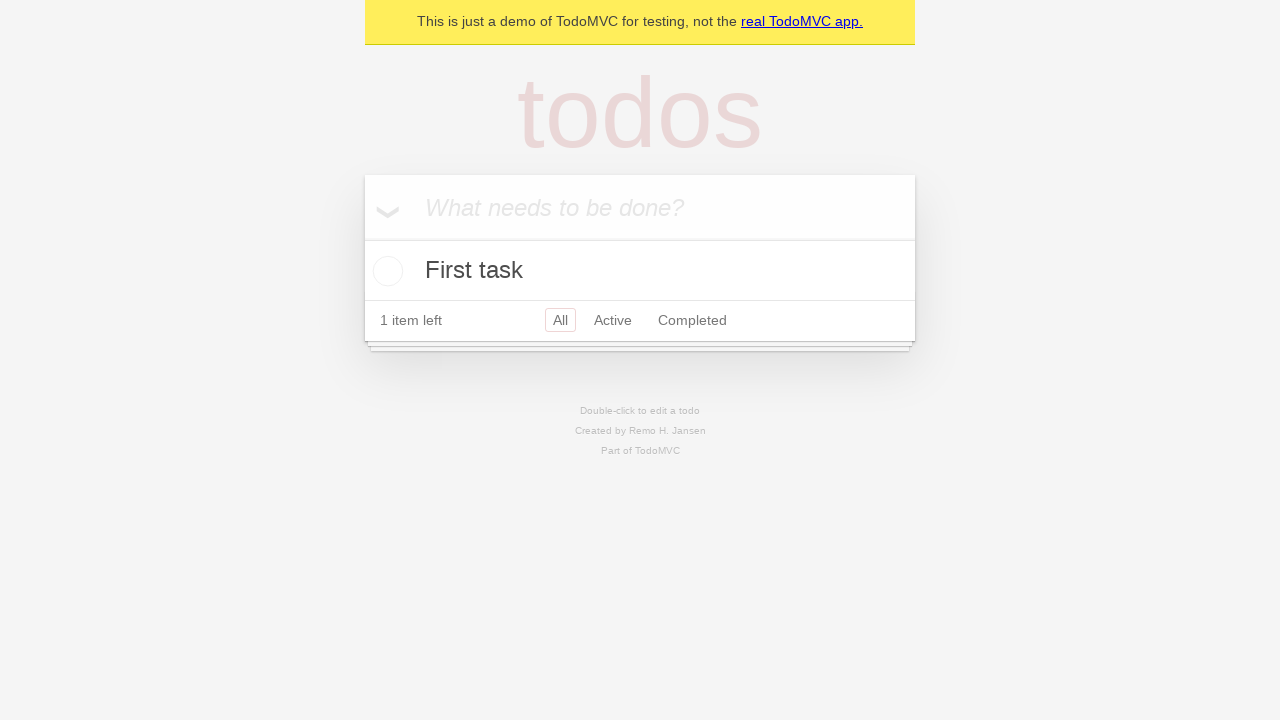

Filled new task input with 'Second task' on .new-todo
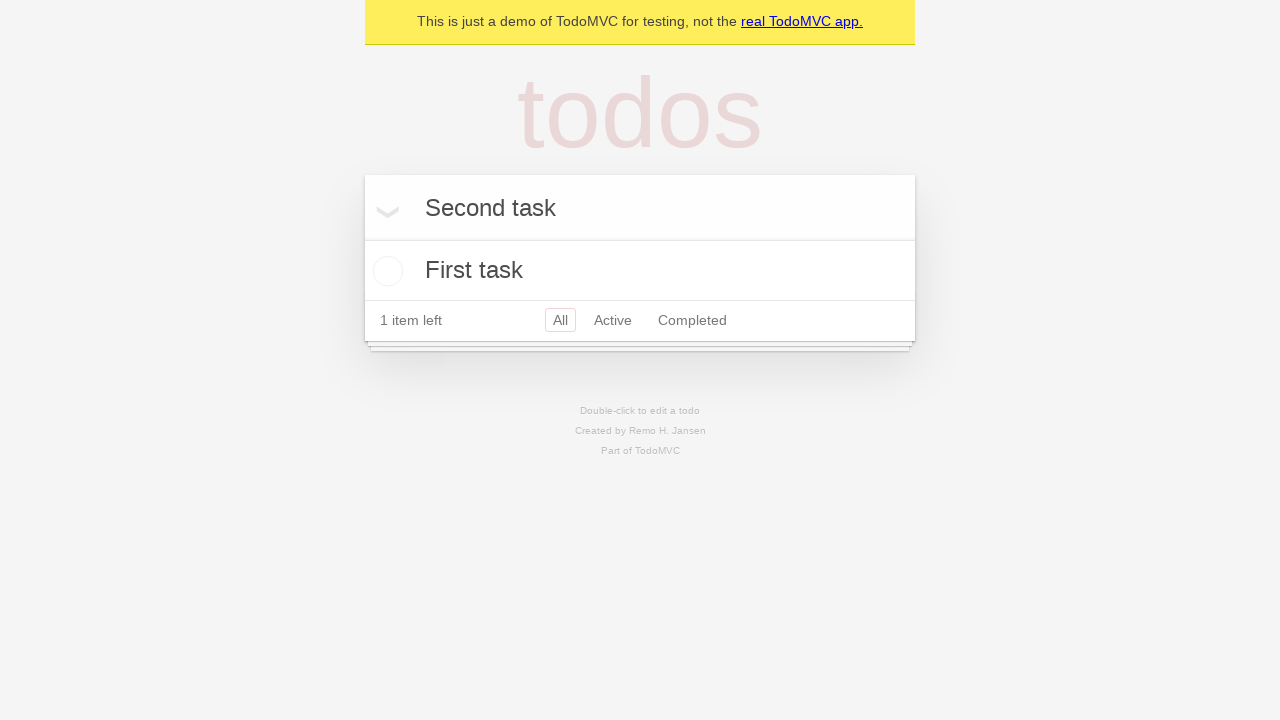

Pressed Enter to add second task
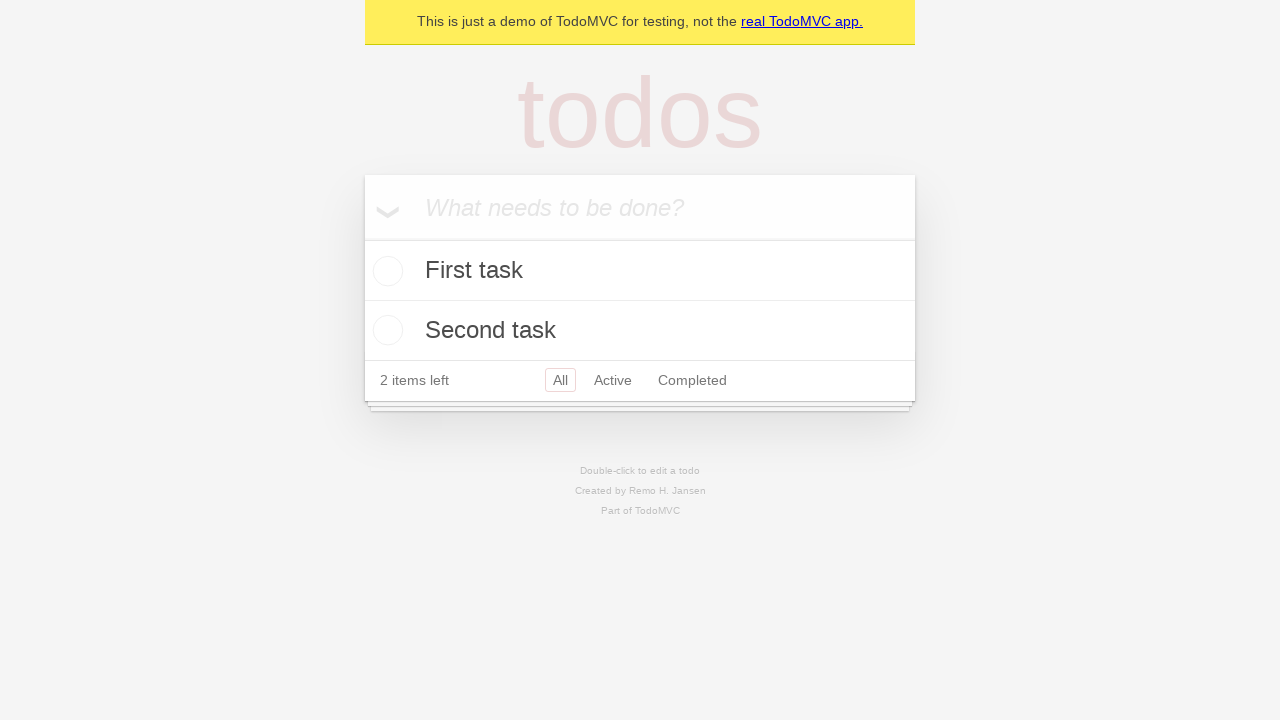

Both tasks added and visible in task list
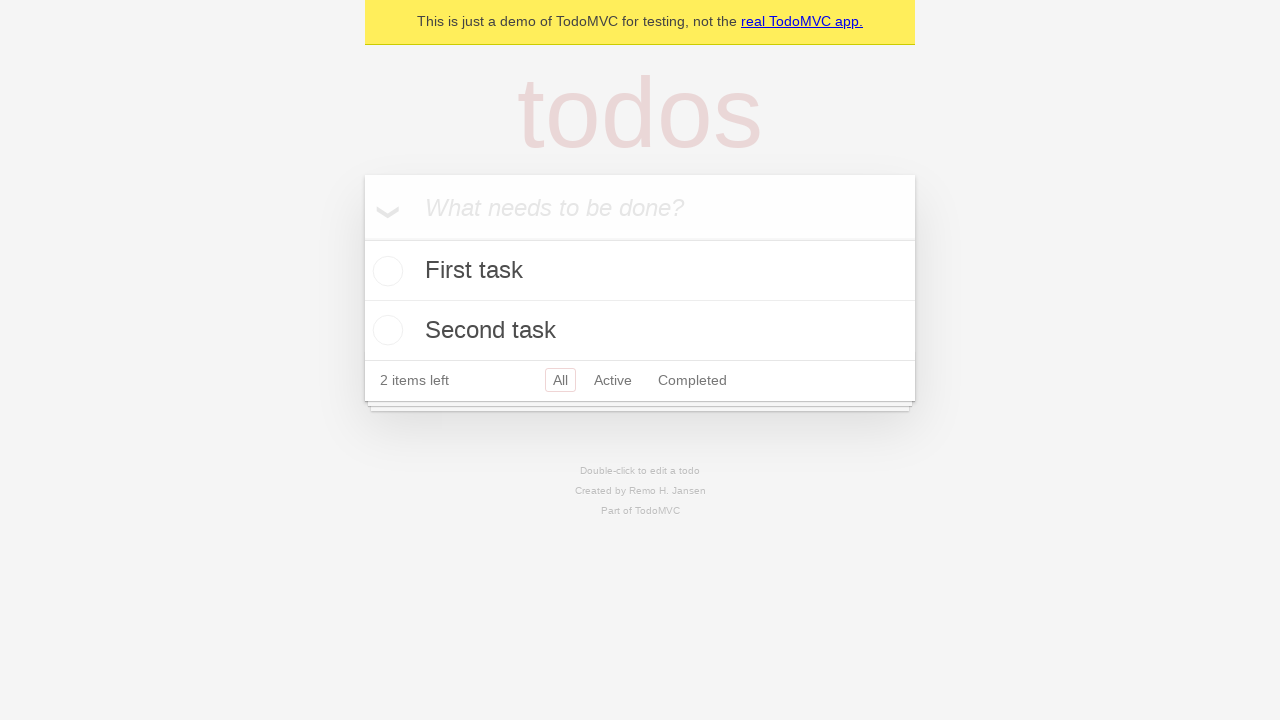

Marked first task as completed at (385, 271) on .toggle >> nth=0
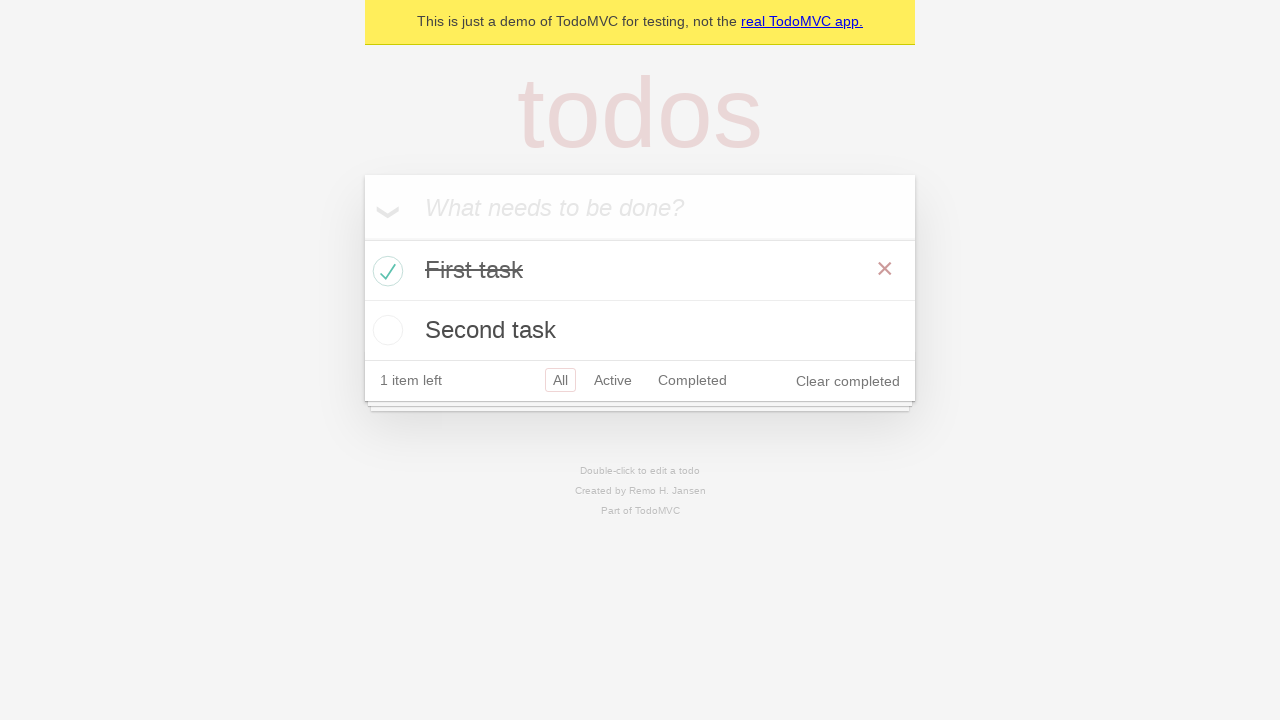

Marked second task as completed at (385, 330) on .toggle >> nth=1
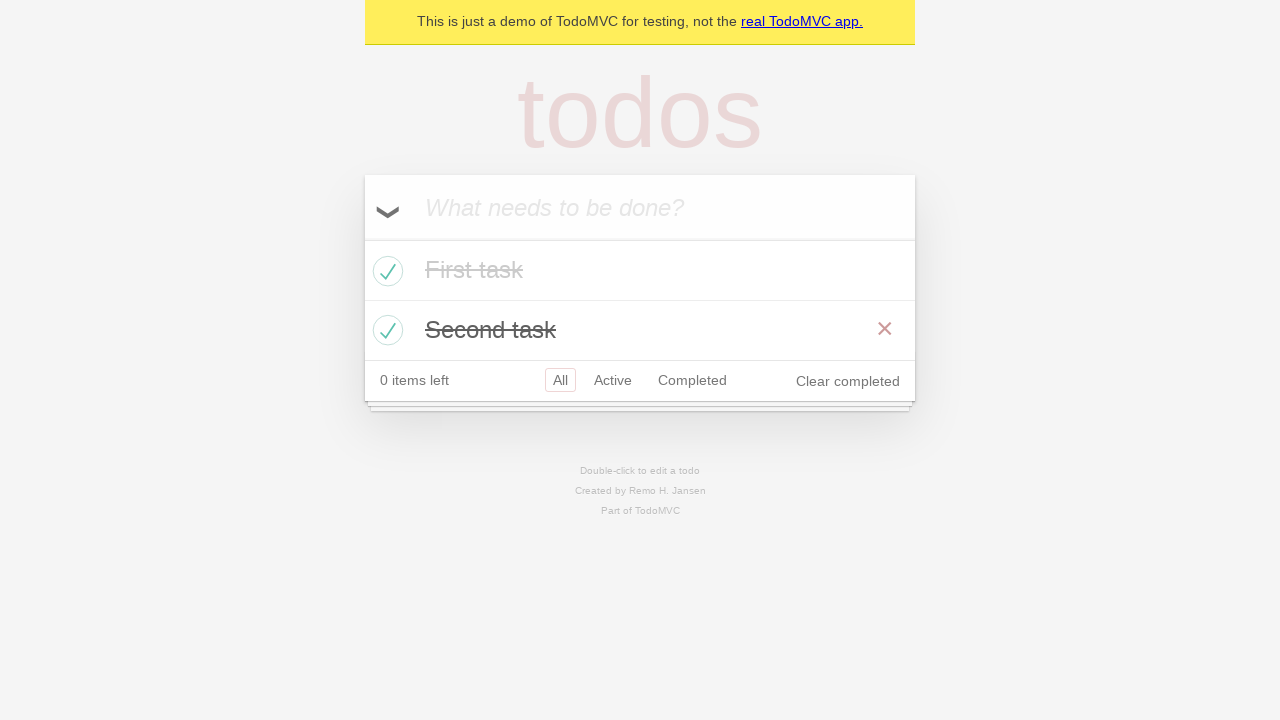

Clicked on 'Active' filter tab at (613, 380) on a[href="#/active"]
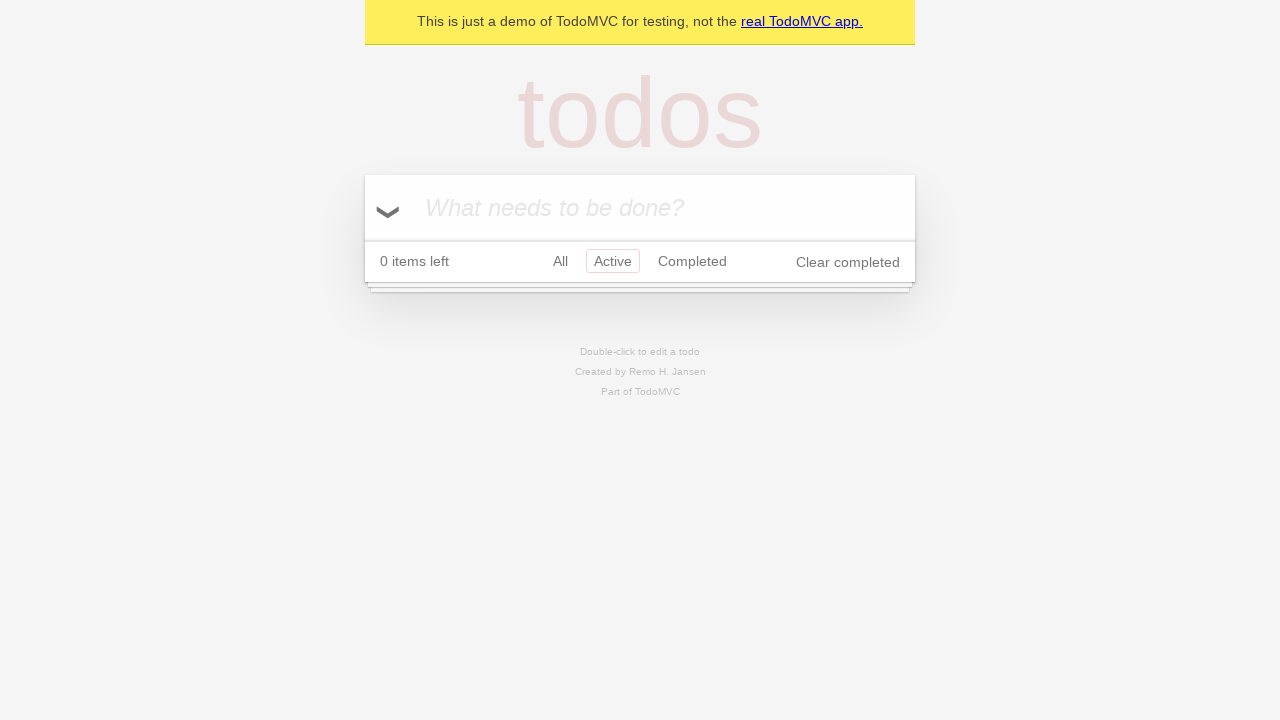

Active filter applied - no tasks shown (all are completed)
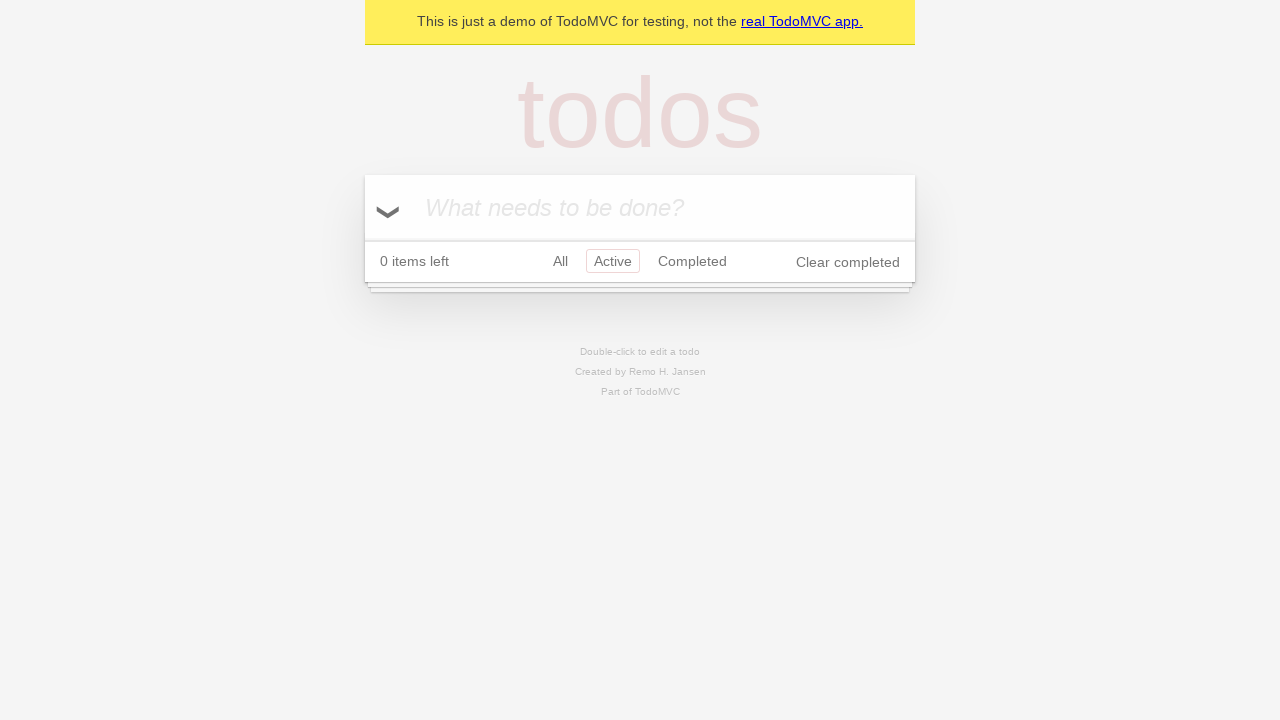

Clicked on 'All' filter tab at (560, 261) on a[href="#/"]
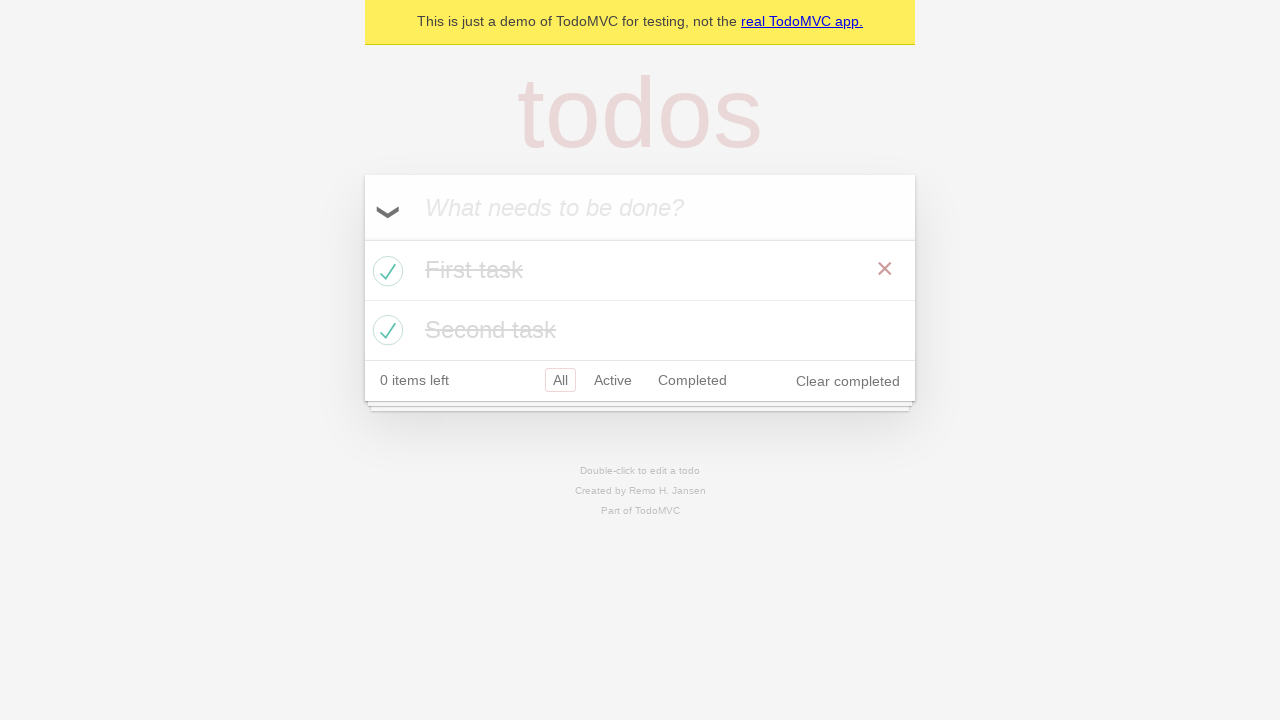

All filter applied - both completed tasks remain visible
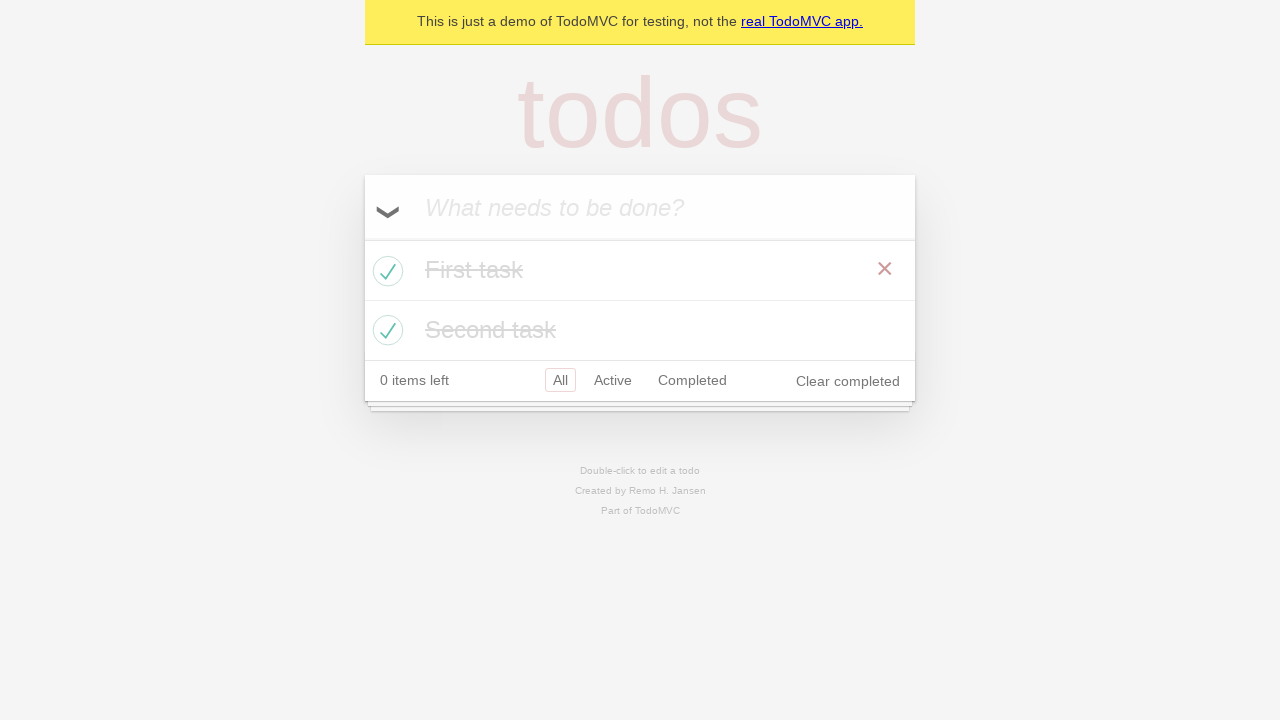

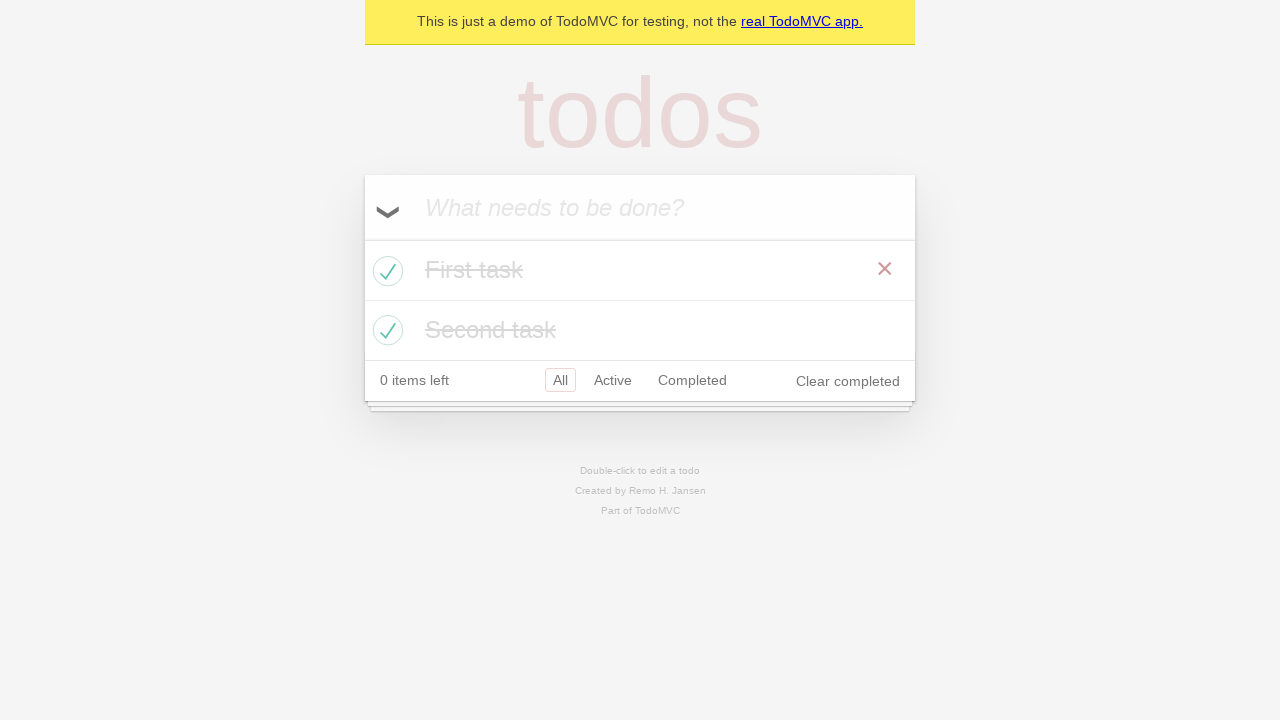